Tests a registration form by filling in first name, last name, and email fields, then submitting and verifying the success message.

Starting URL: http://suninjuly.github.io/registration1.html

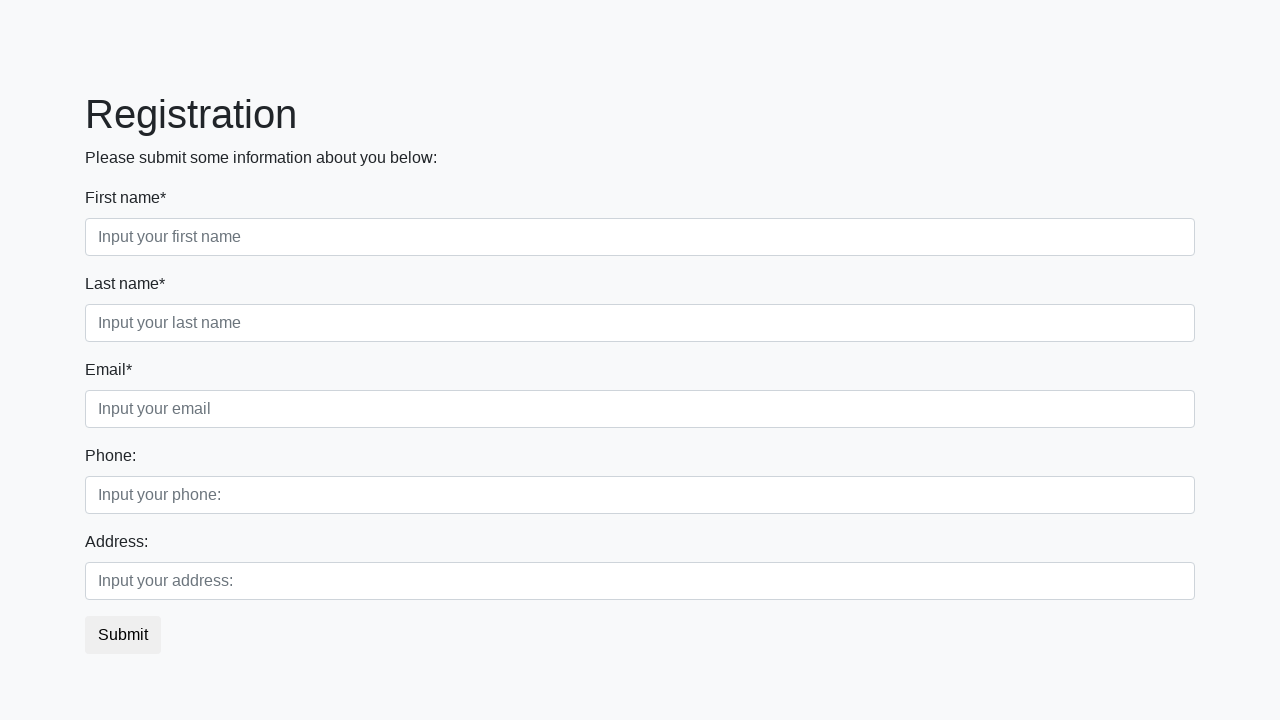

Filled first name field with 'FirstName' on //form/div[1]/div[1]/input
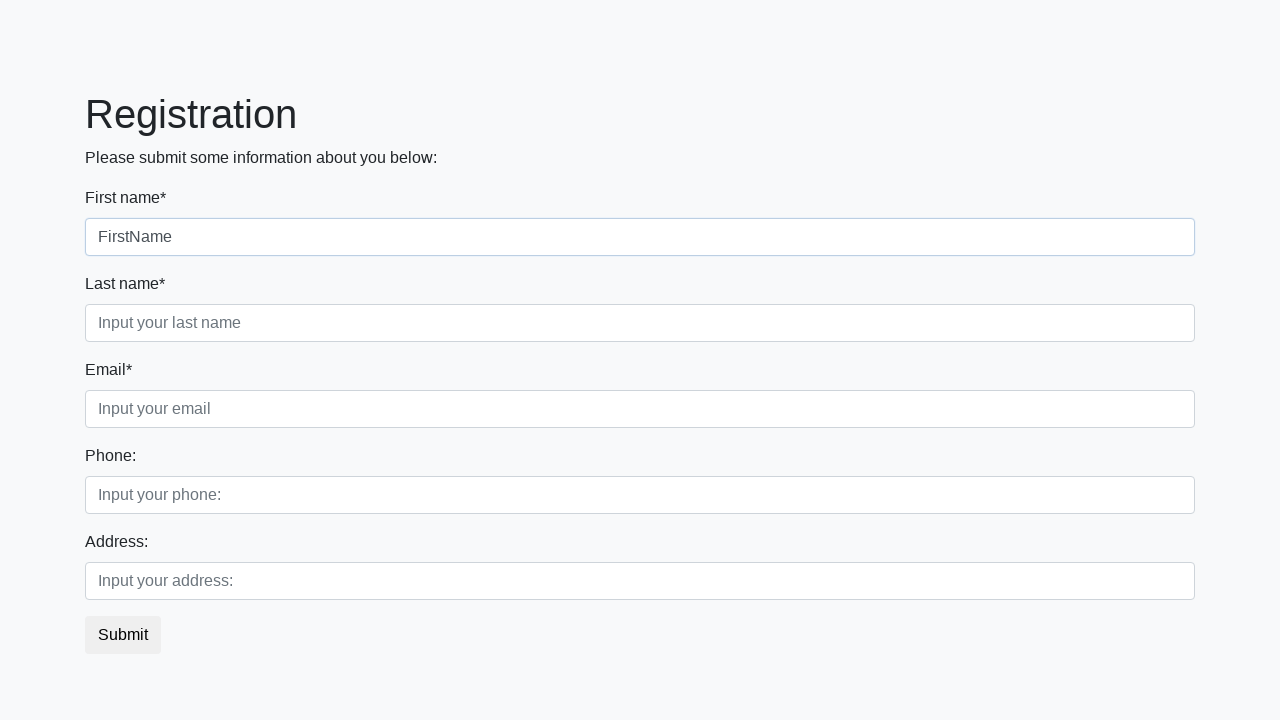

Filled last name field with 'LasttName' on //form/div[1]/div[2]/input
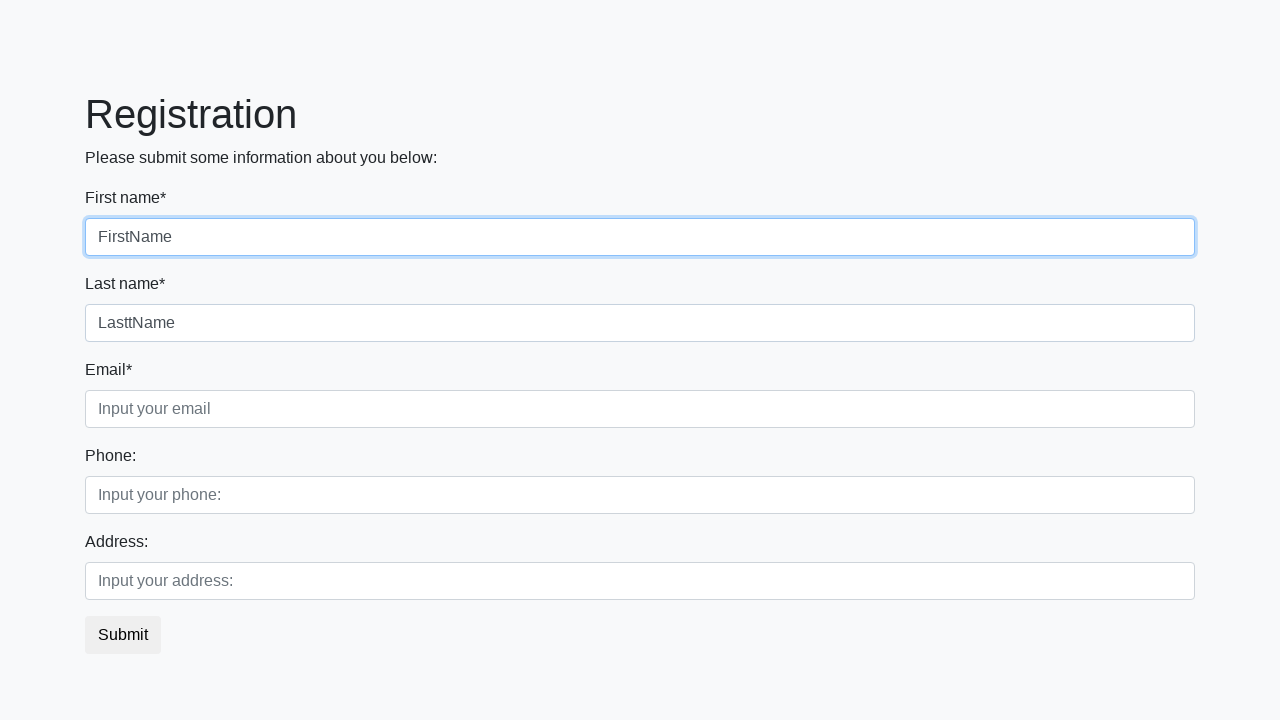

Filled email field with 'test@te.st' on //form/div[1]/div[3]/input
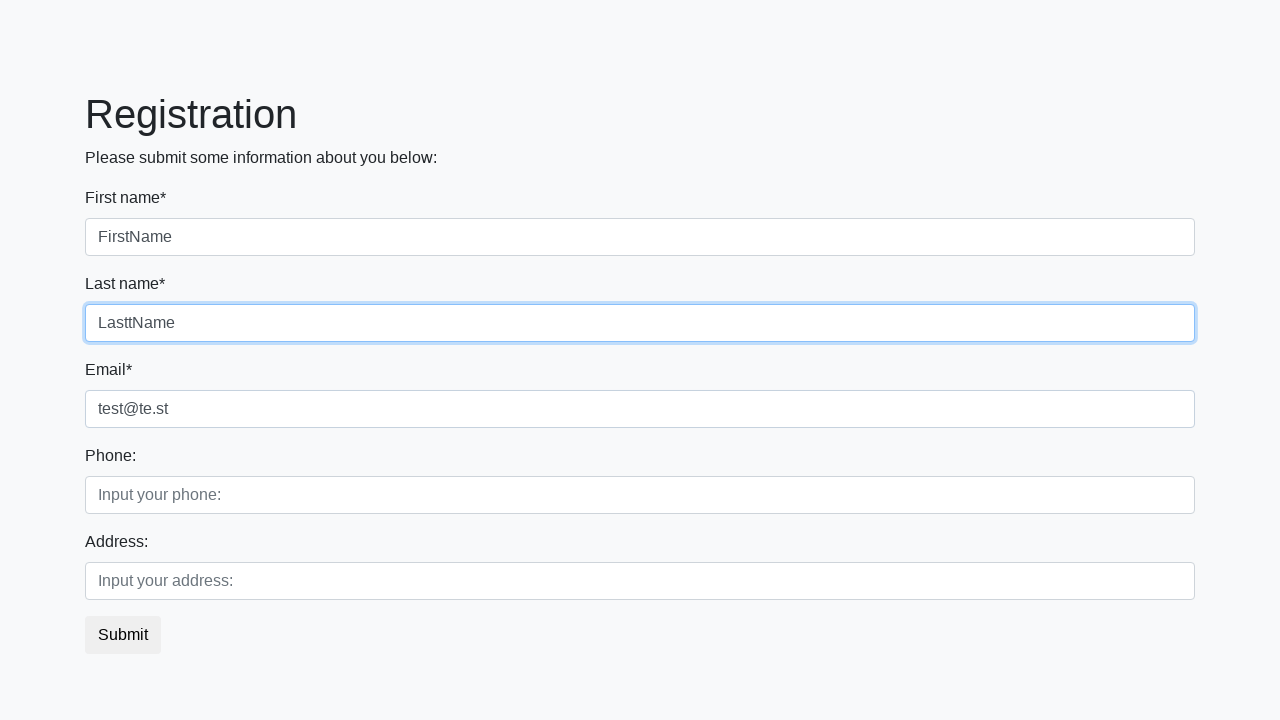

Clicked submit button at (123, 635) on button.btn
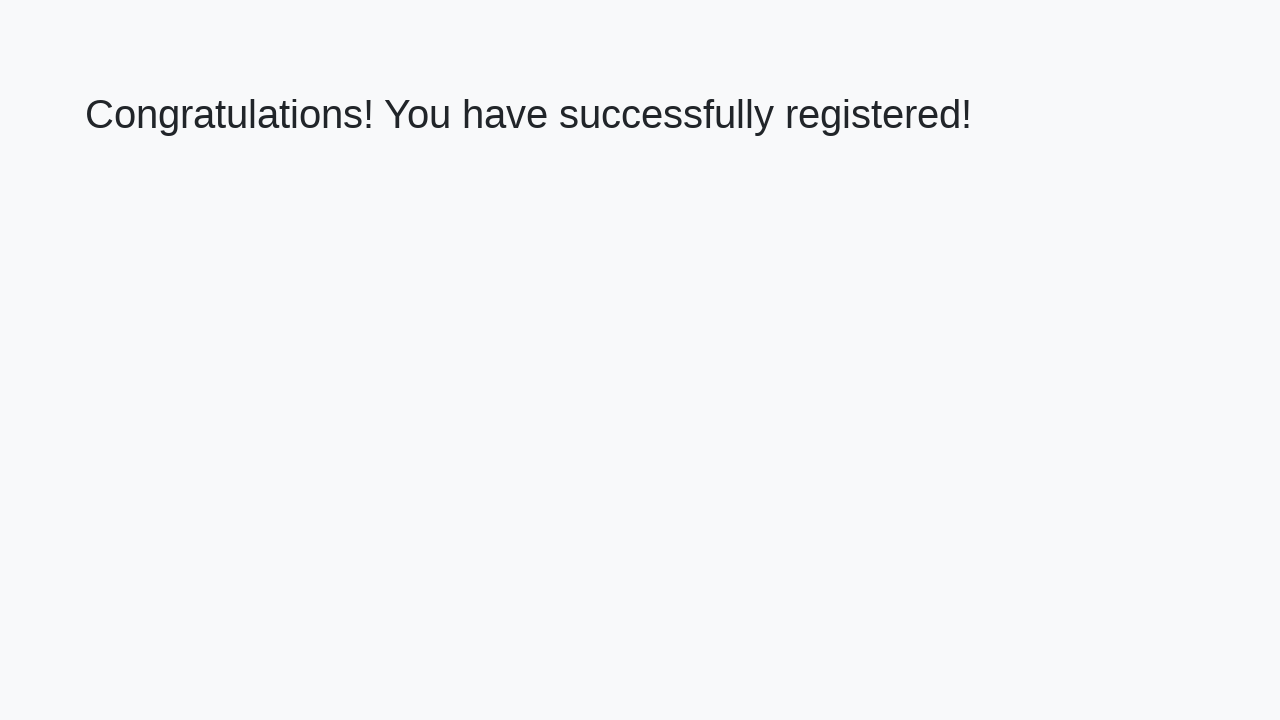

Success message heading loaded
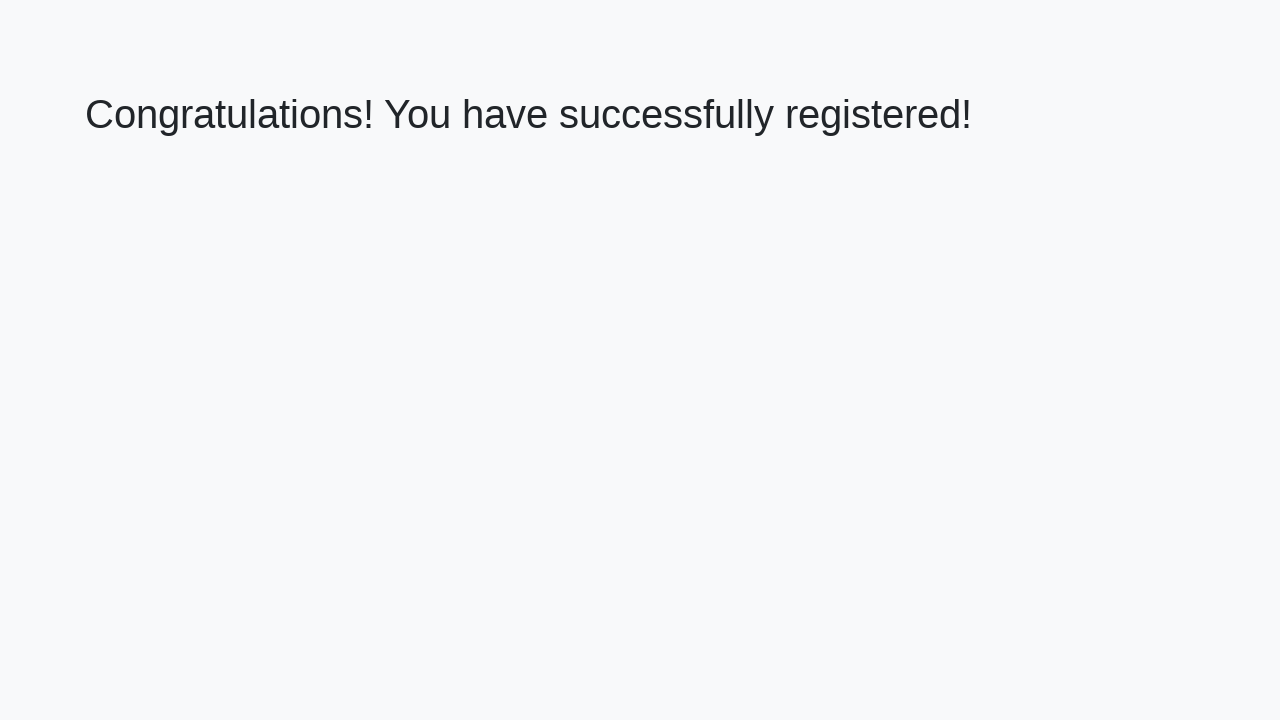

Retrieved success message text
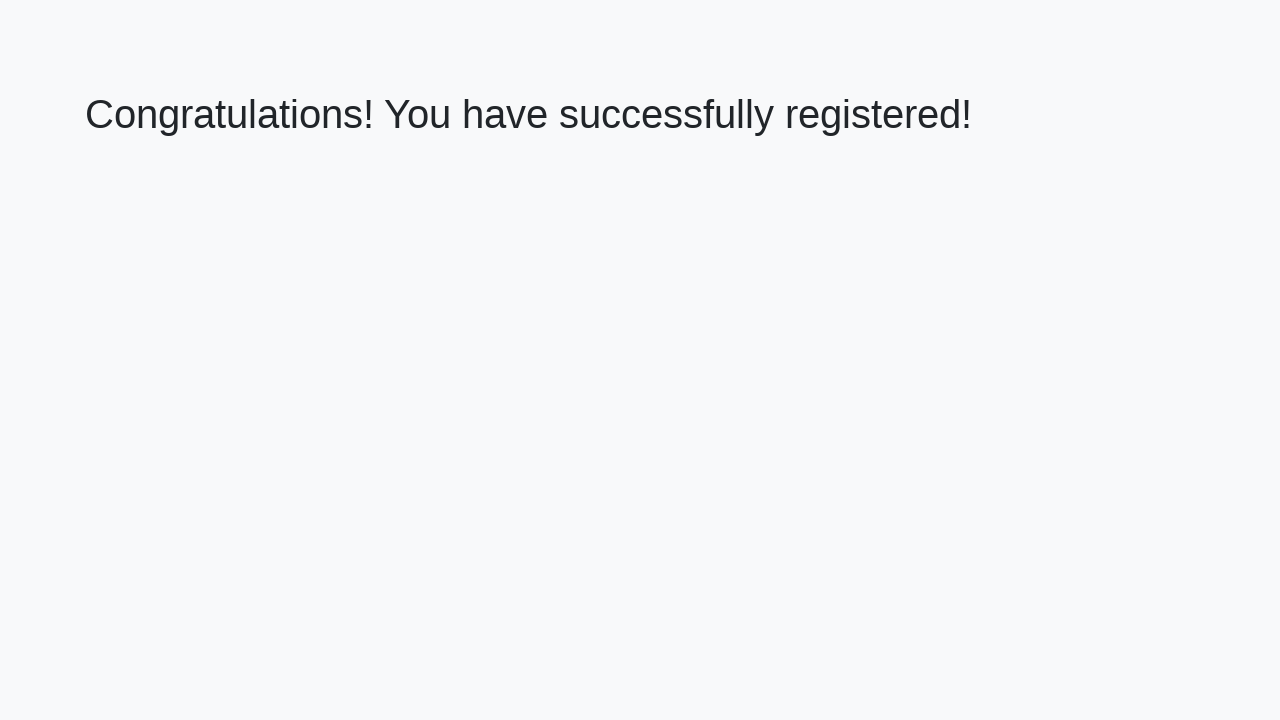

Verified success message: 'Congratulations! You have successfully registered!'
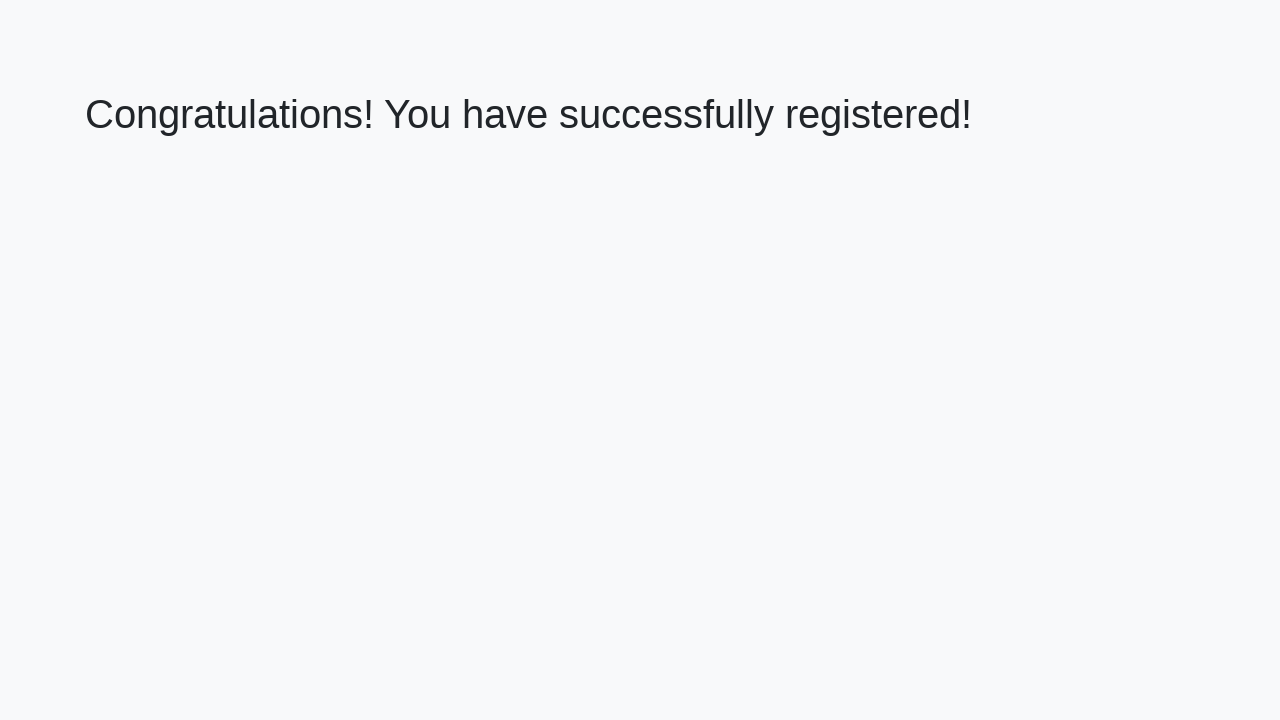

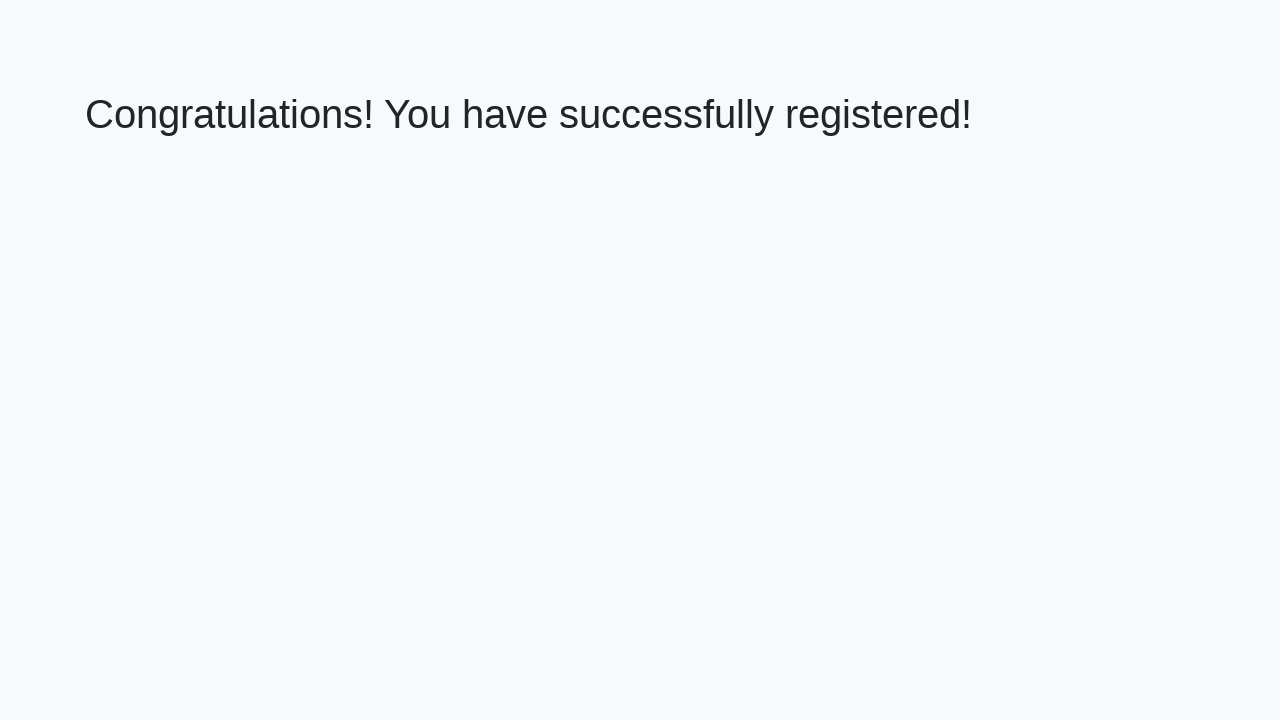